Handles a random popup if it appears on vnk.edu.vn and navigates to verify the schedule page

Starting URL: https://vnk.edu.vn/

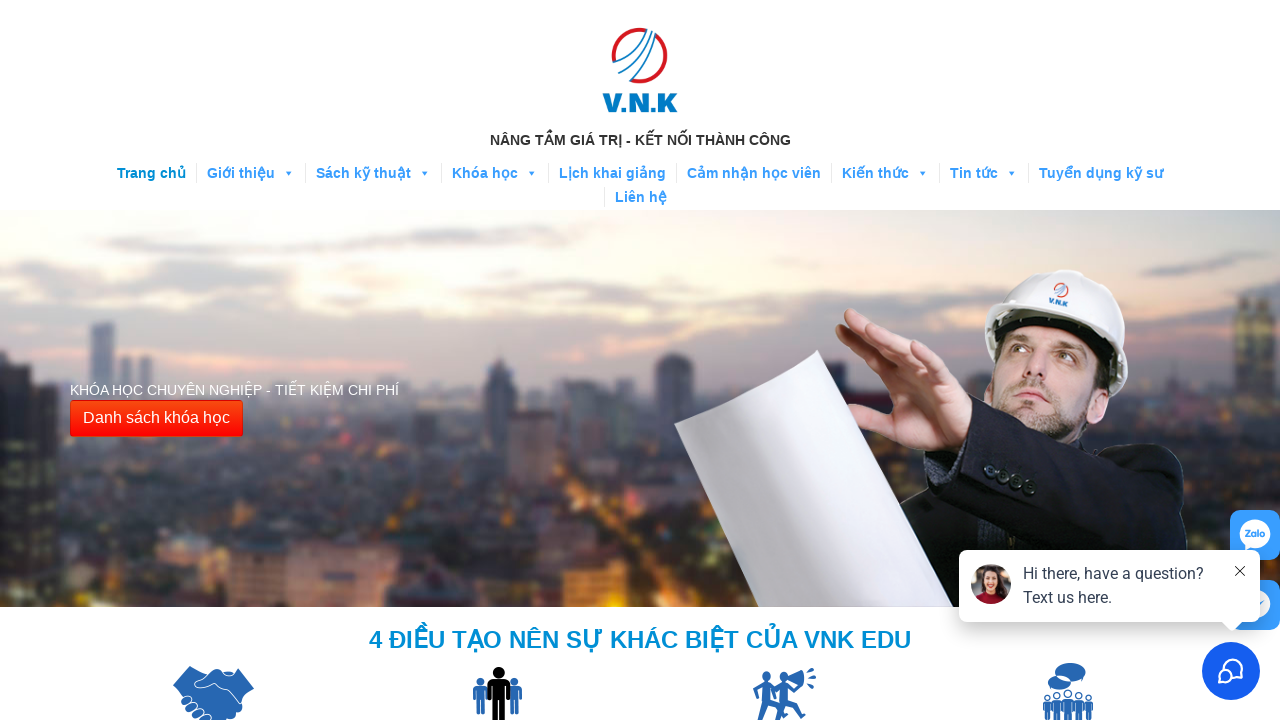

Clicked the danger button to navigate to schedule page at (156, 419) on button.btn-danger
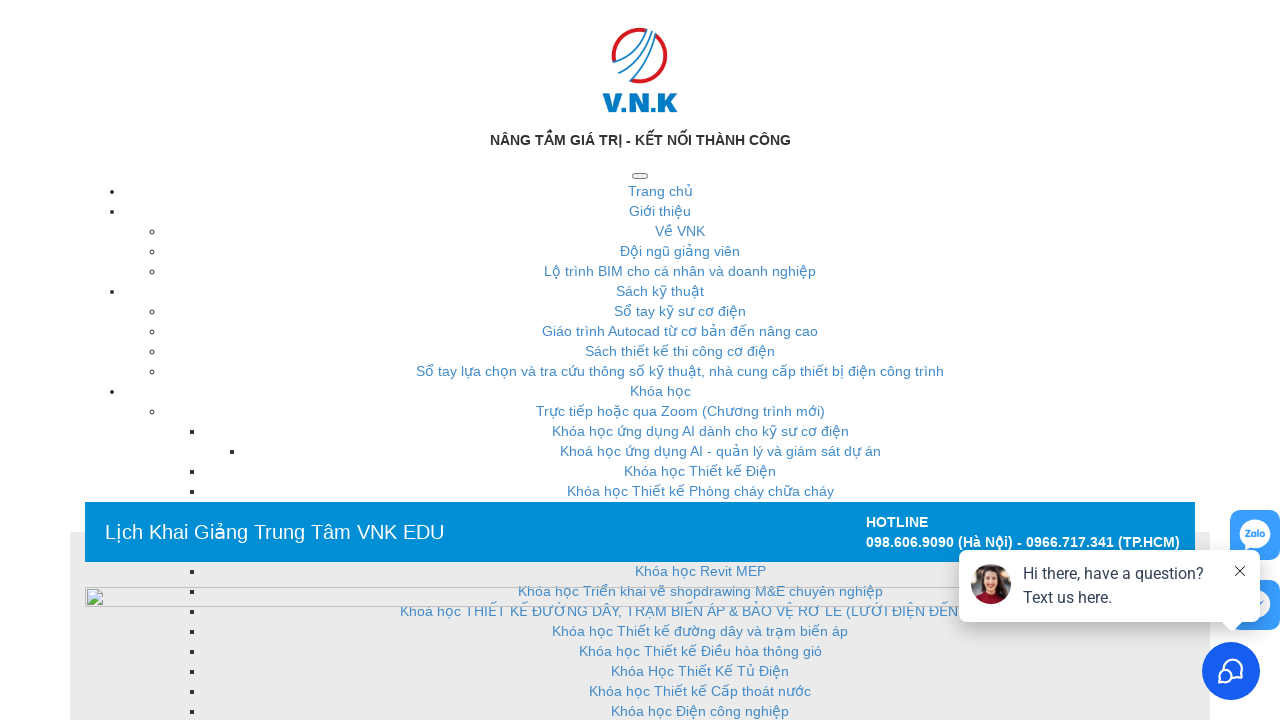

Schedule page loaded successfully with title content visible
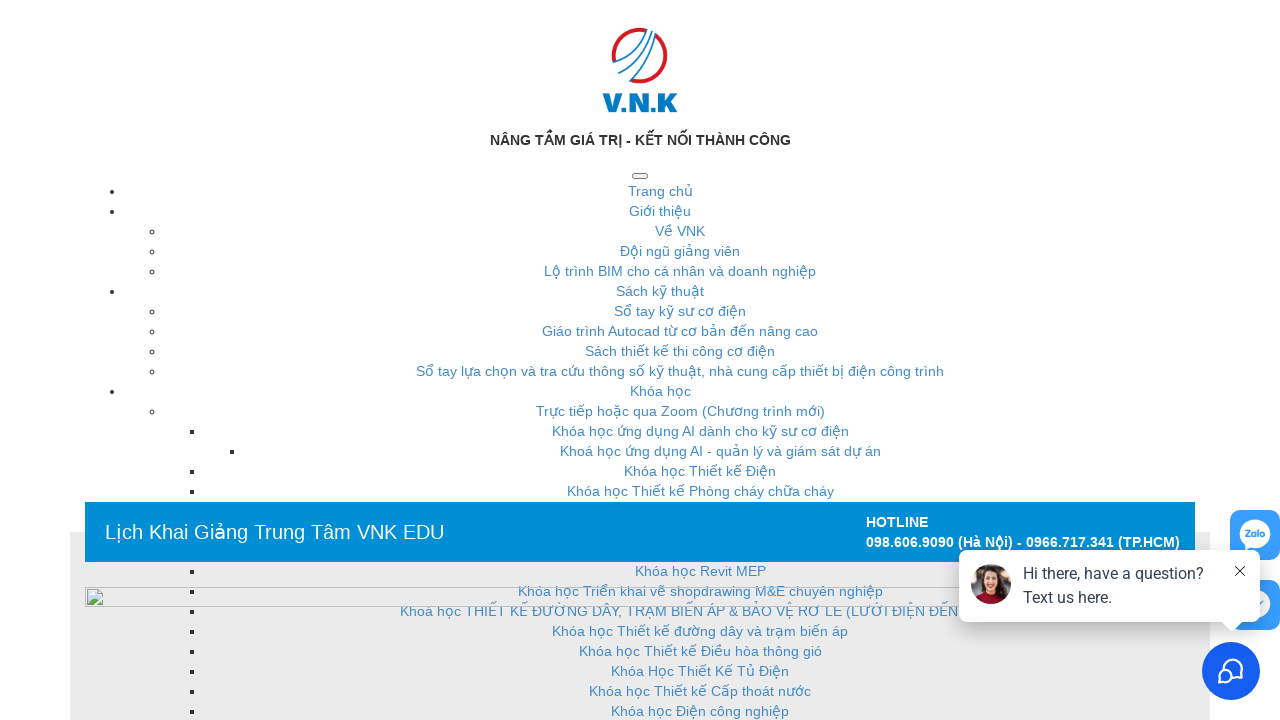

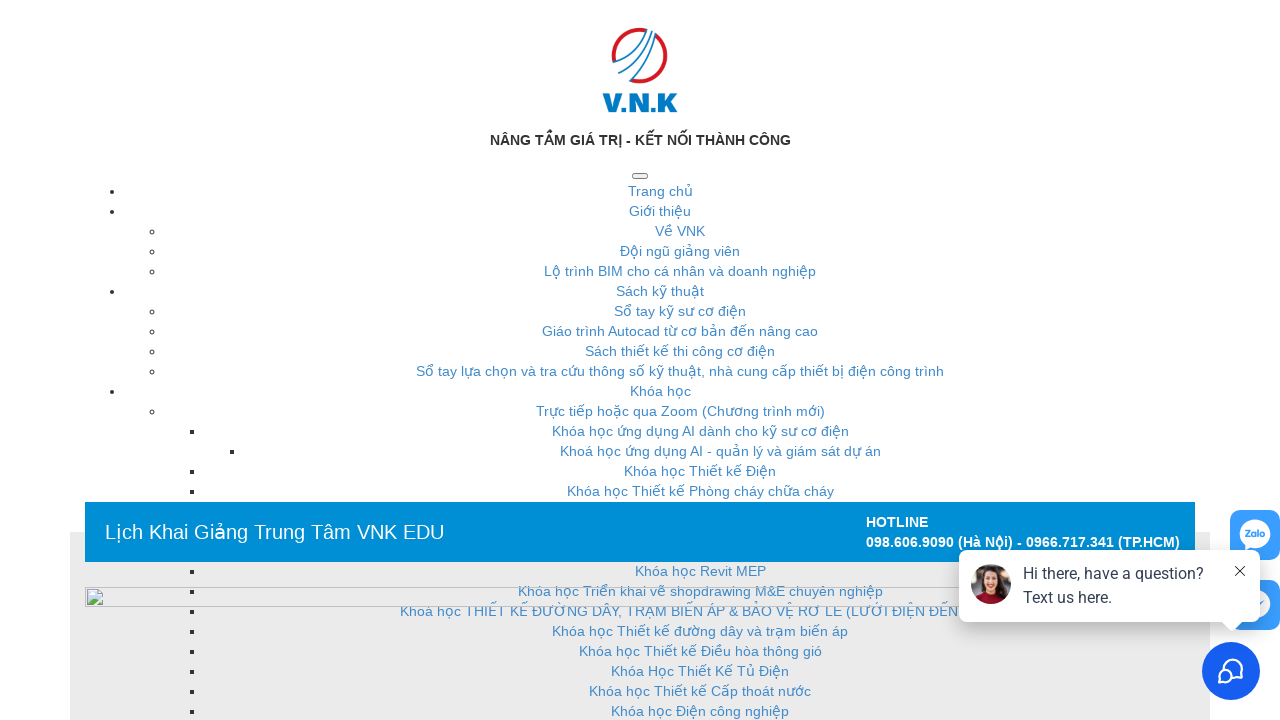